Tests the contact form functionality by navigating from the home page to the contact page, filling out the form with name, email, and message, submitting it, and verifying the success message appears.

Starting URL: http://jupiter.cloud.planittesting.com/#/home

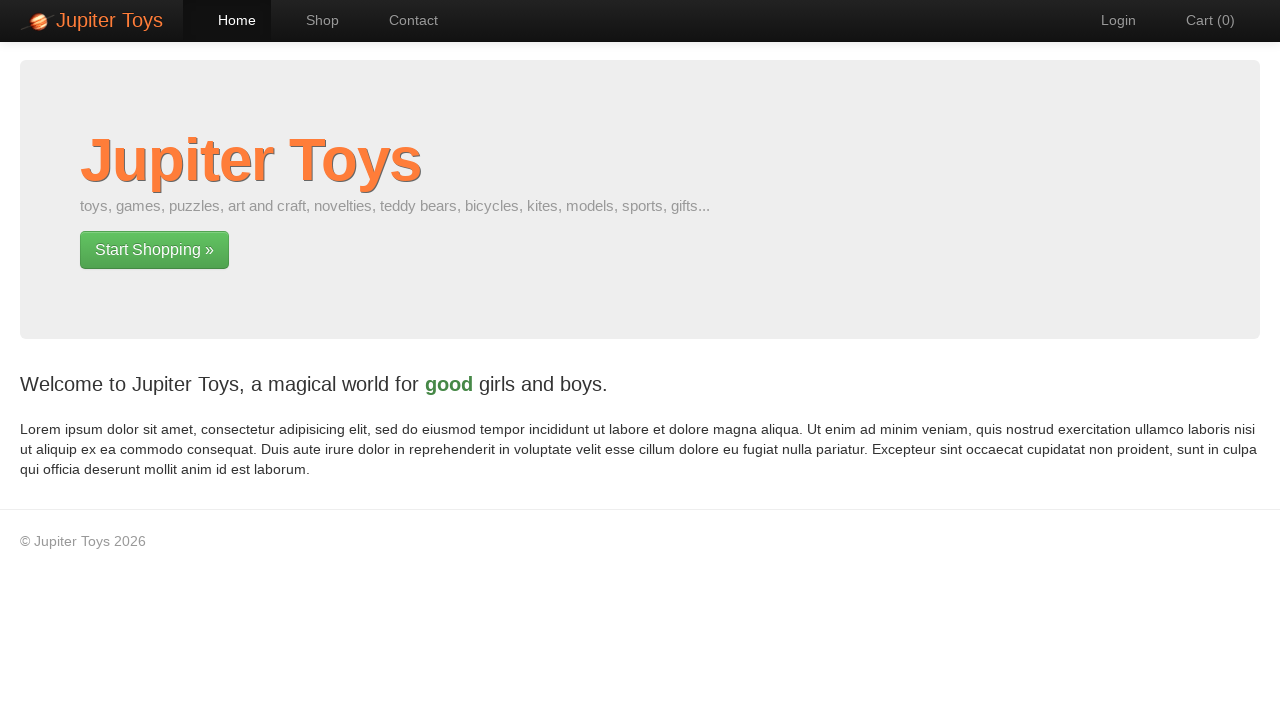

Clicked contact link to navigate to contact page at (404, 20) on a[href='#/contact']
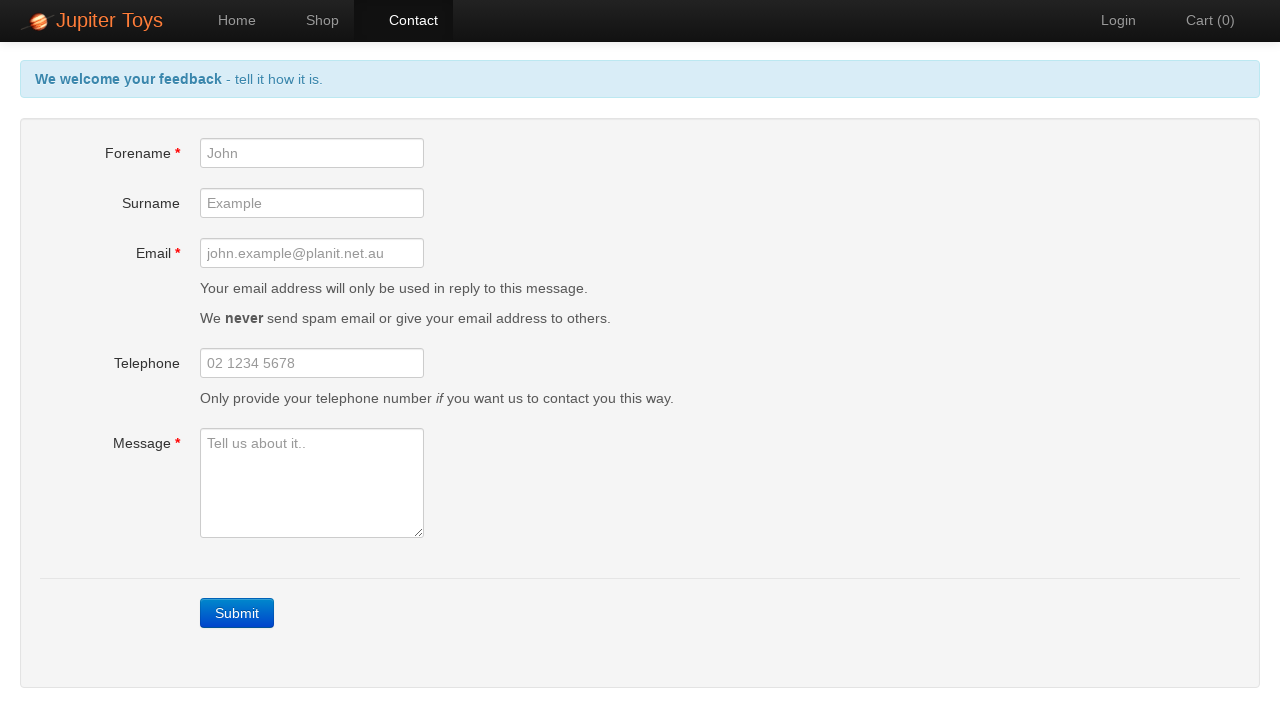

Contact page loaded - forename input field appeared
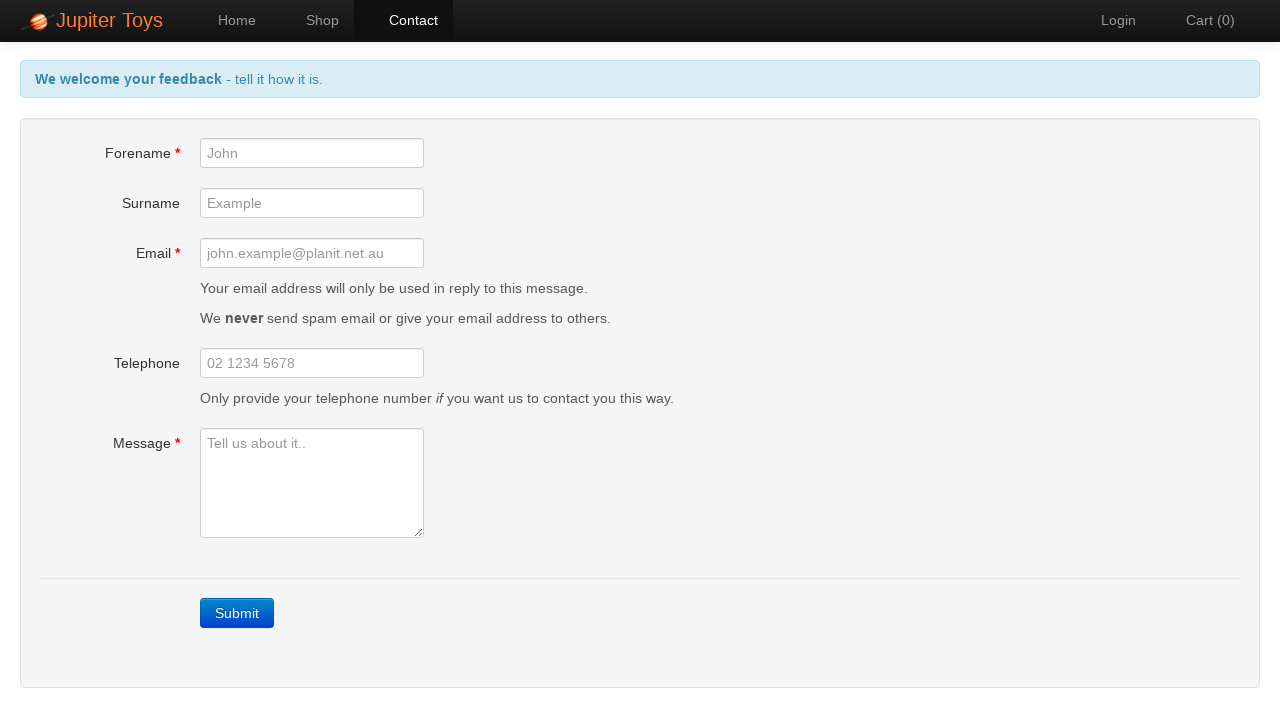

Filled forename field with 'Santhosh' on #forename
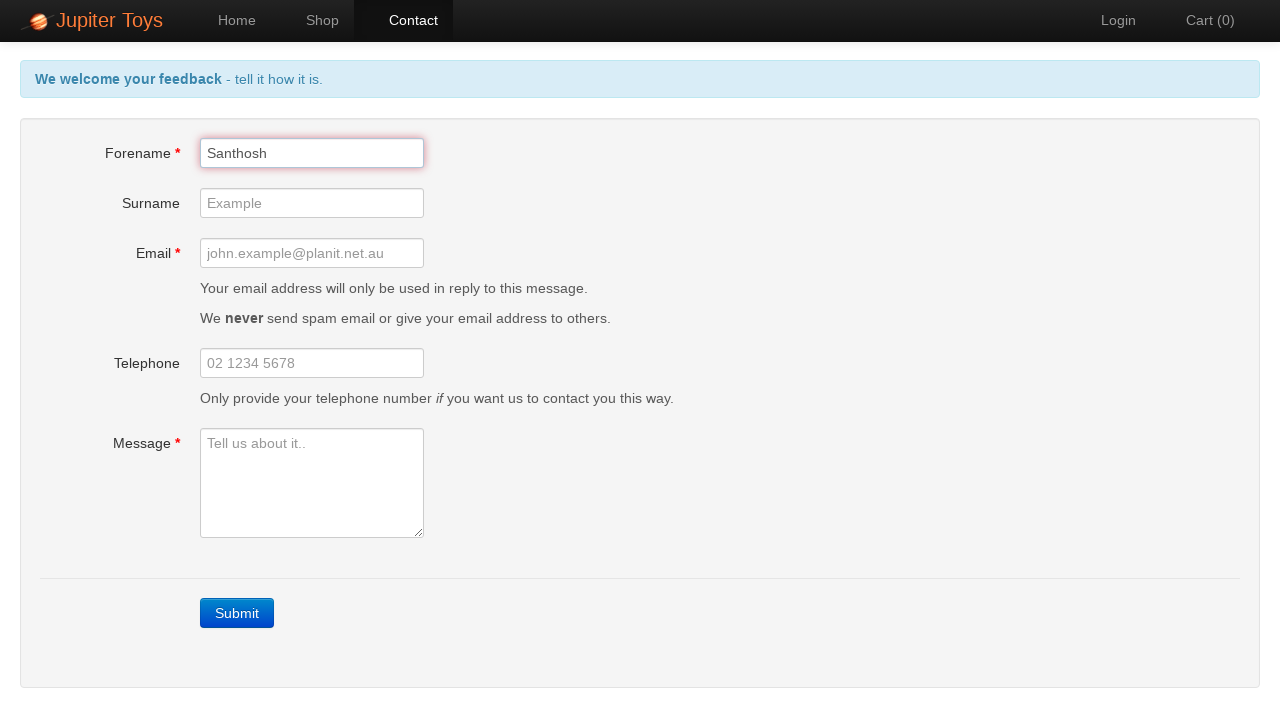

Filled email field with 'santhoship@yahoo.com' on #email
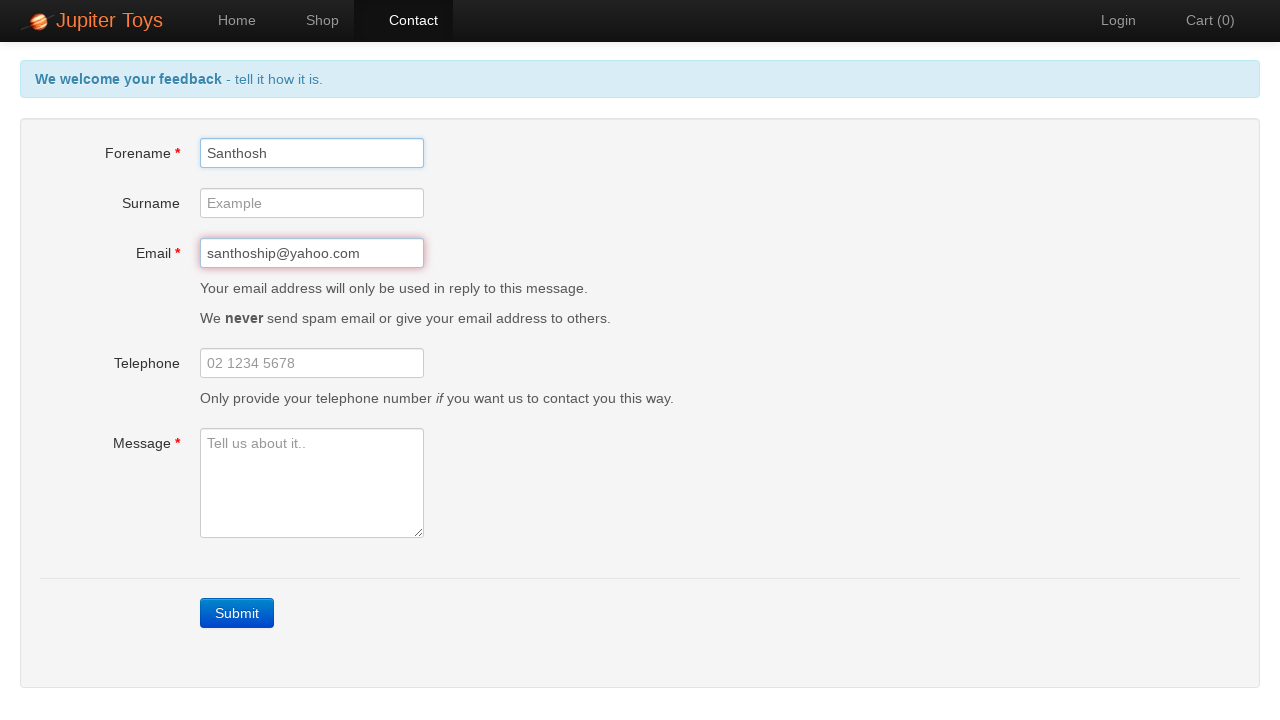

Filled message field with 'Another Test Message' on #message
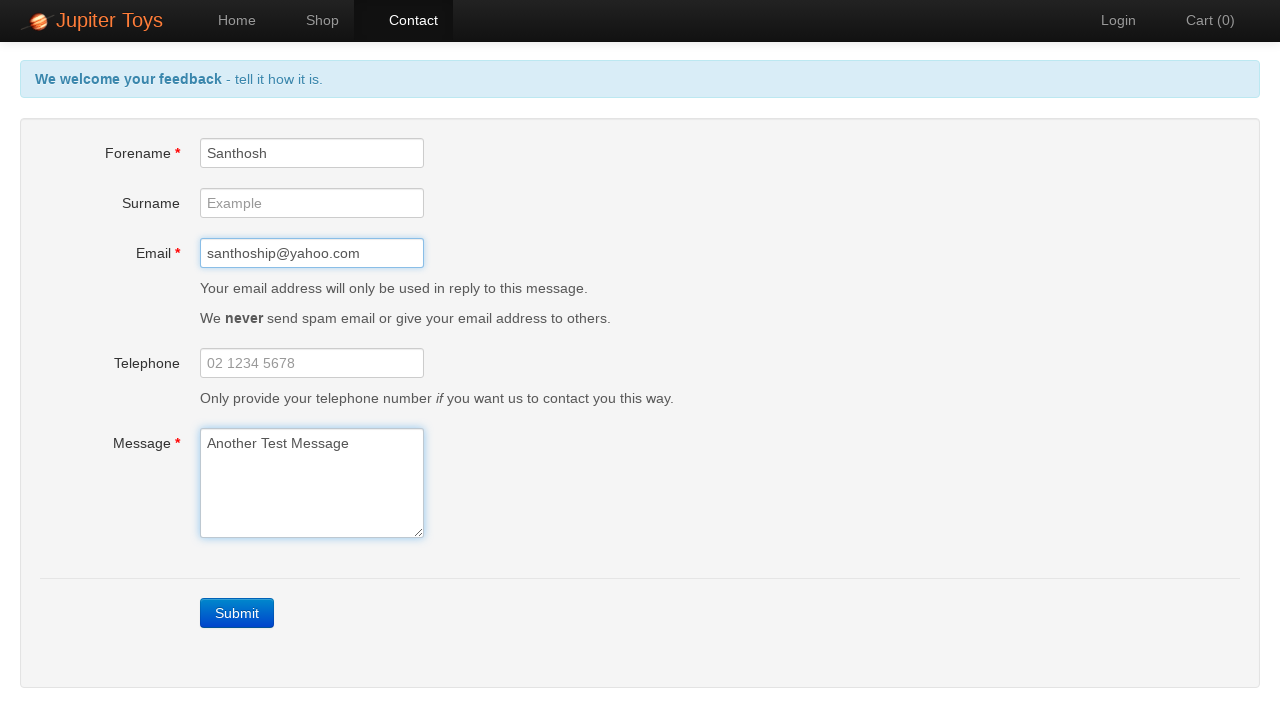

Clicked submit button to submit contact form at (237, 613) on a.btn-contact
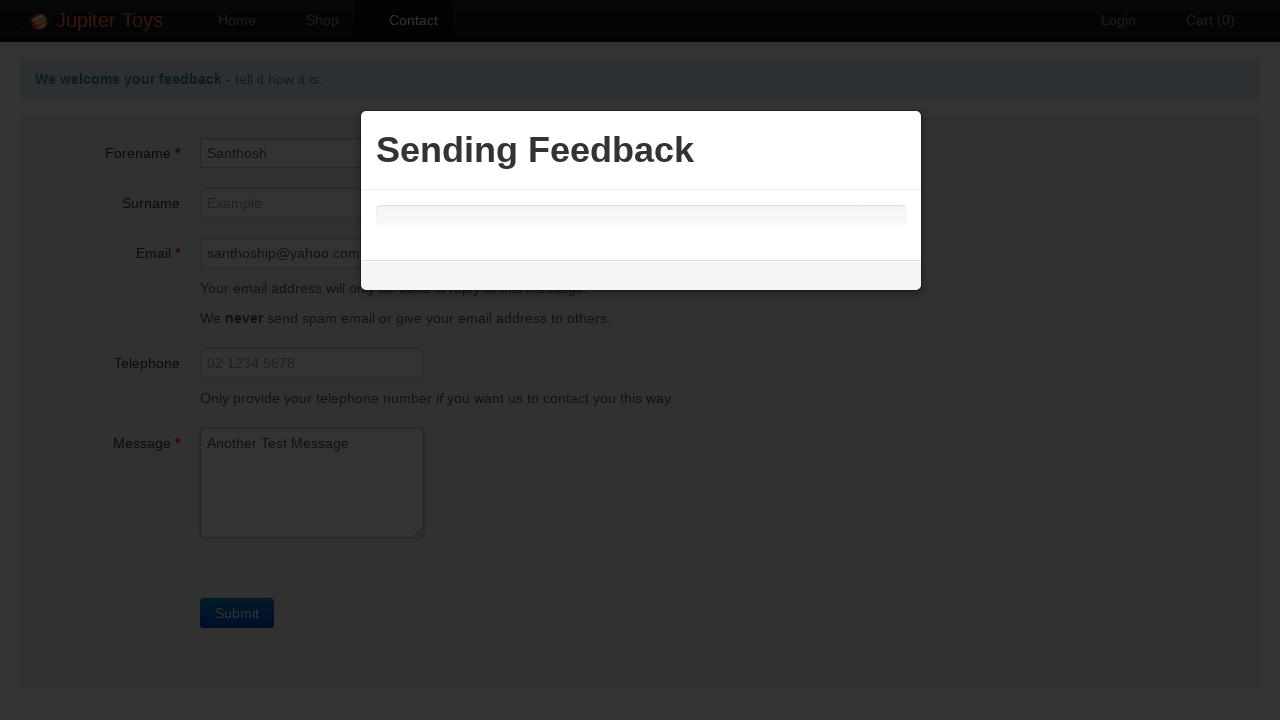

Success message appeared - contact form submission confirmed
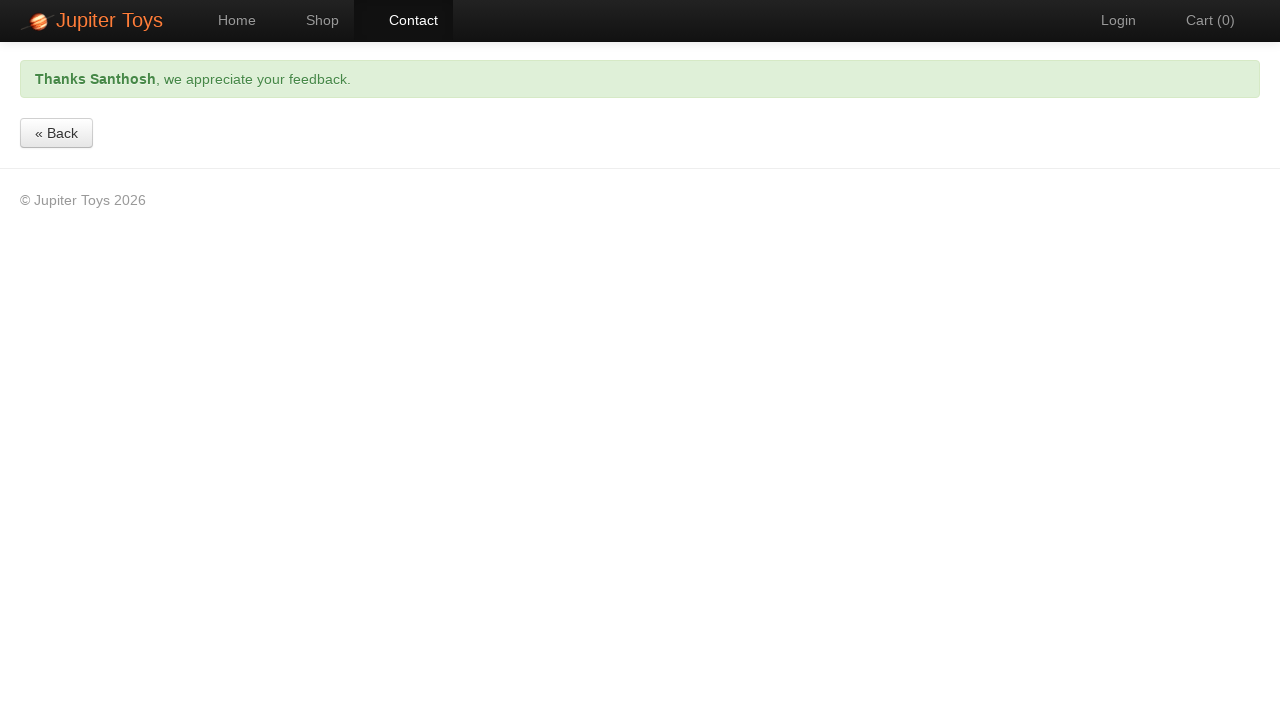

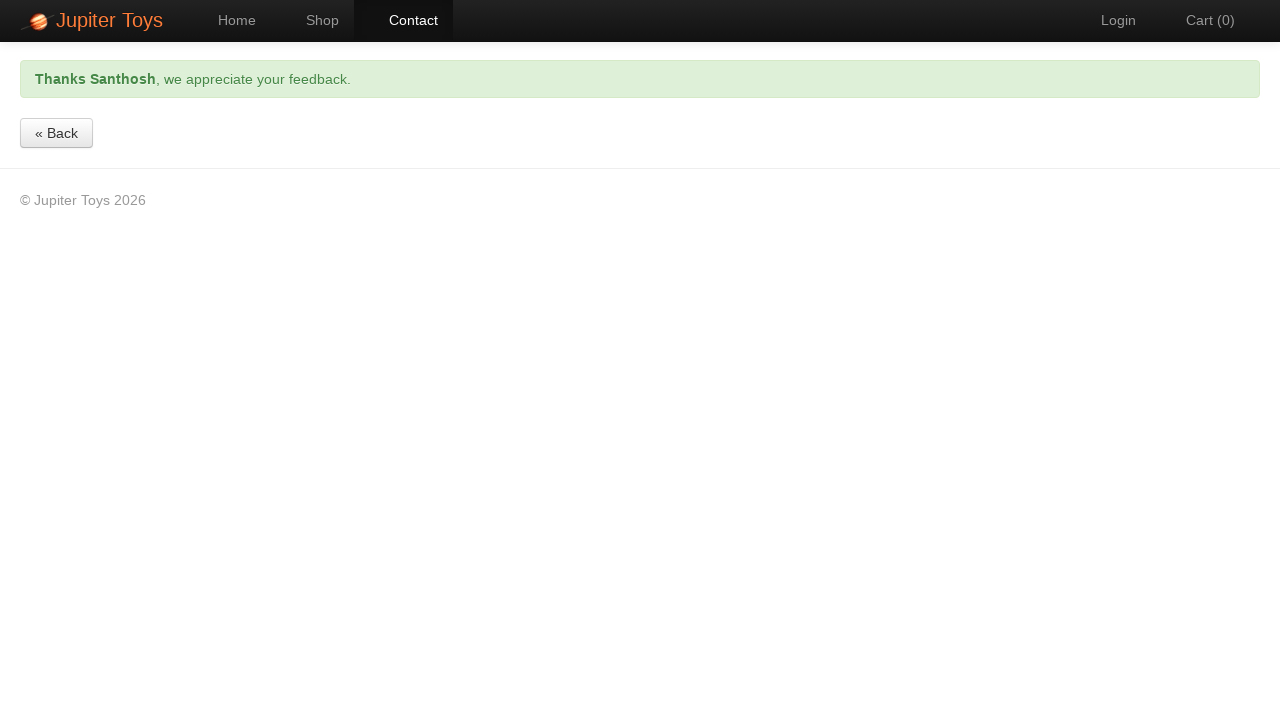